Tests a slow calculator application by setting a delay, performing an addition operation (7+8), and verifying the result equals 15

Starting URL: https://bonigarcia.dev/selenium-webdriver-java/slow-calculator.html

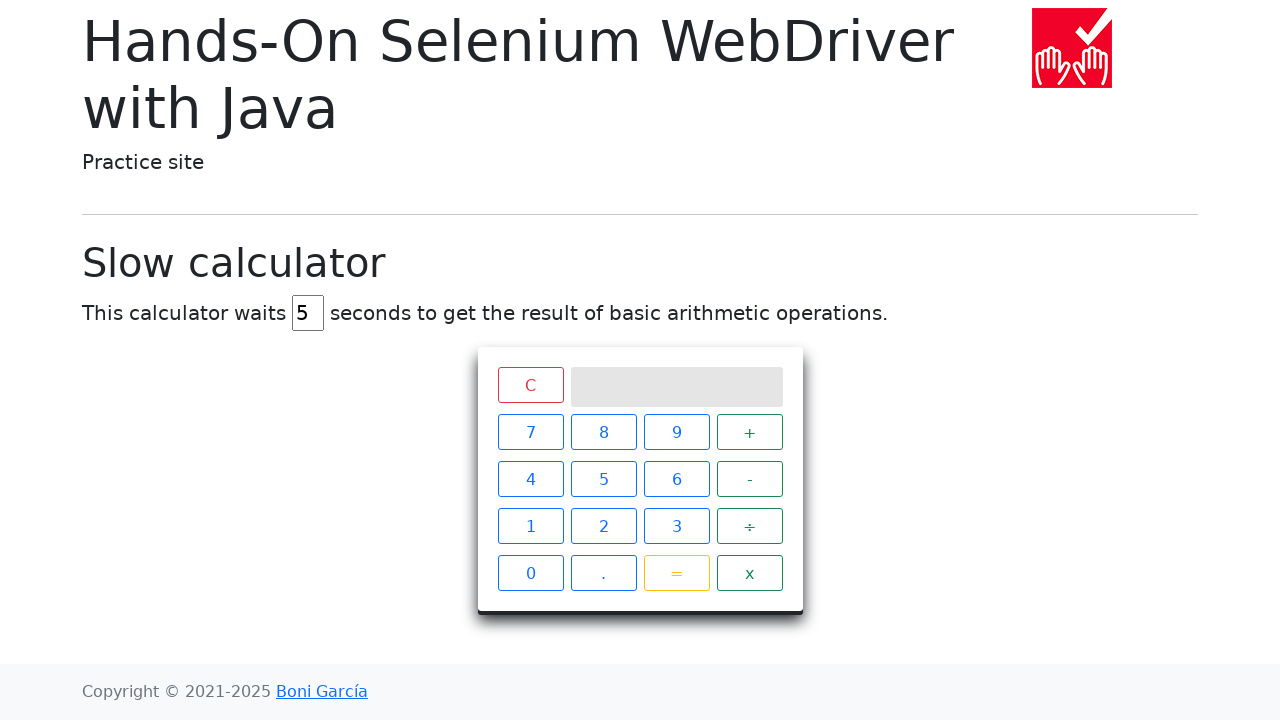

Cleared the delay input field on #delay
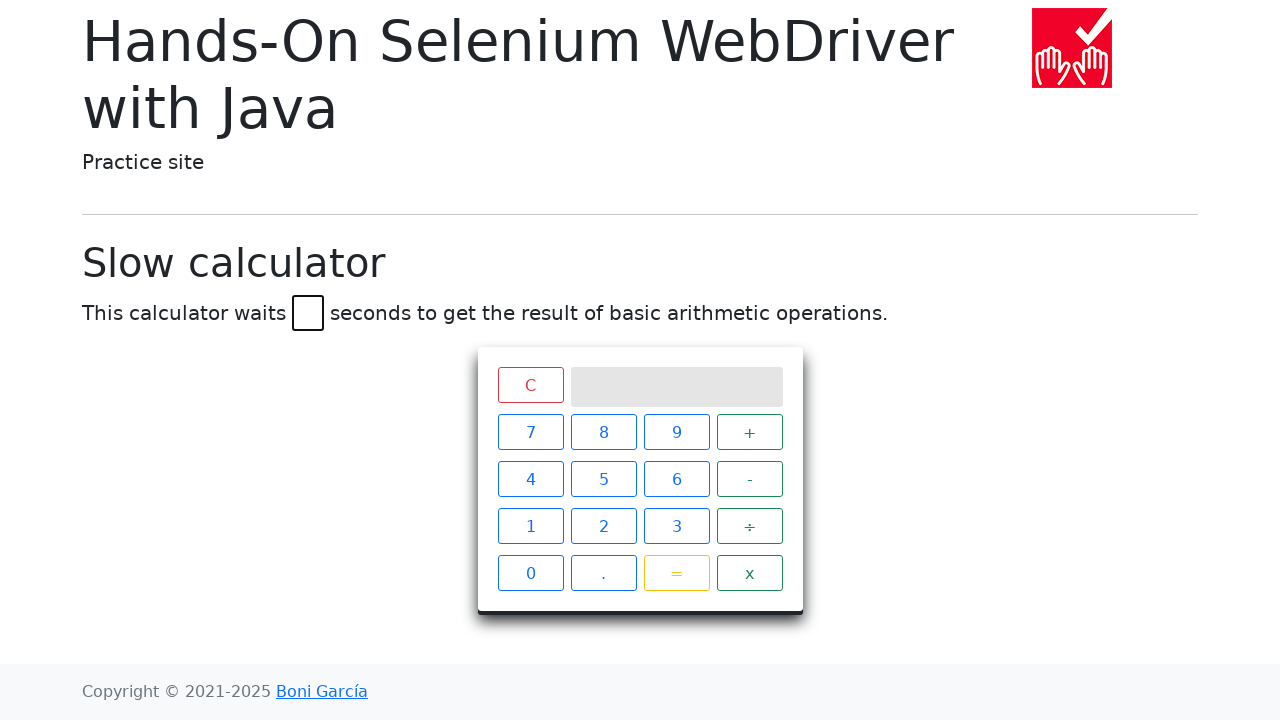

Set delay to 45 seconds on #delay
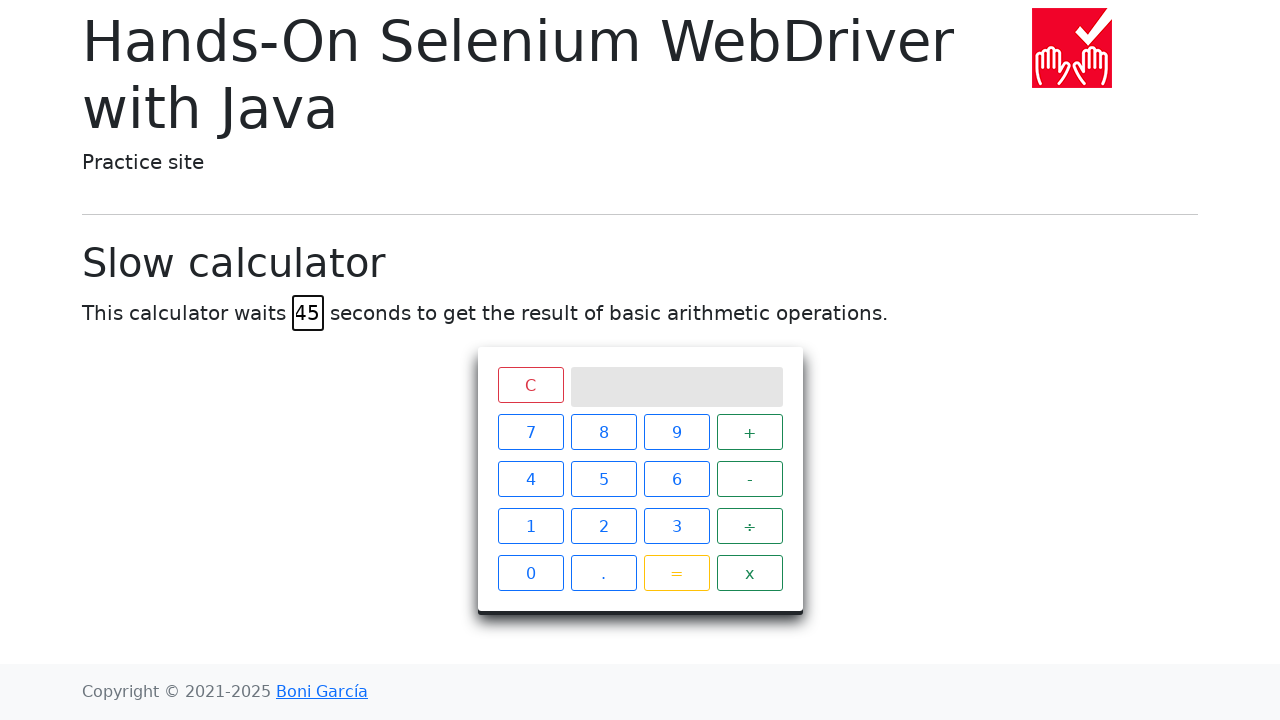

Clicked number 7 at (530, 432) on #calculator > div.keys > span:nth-child(1)
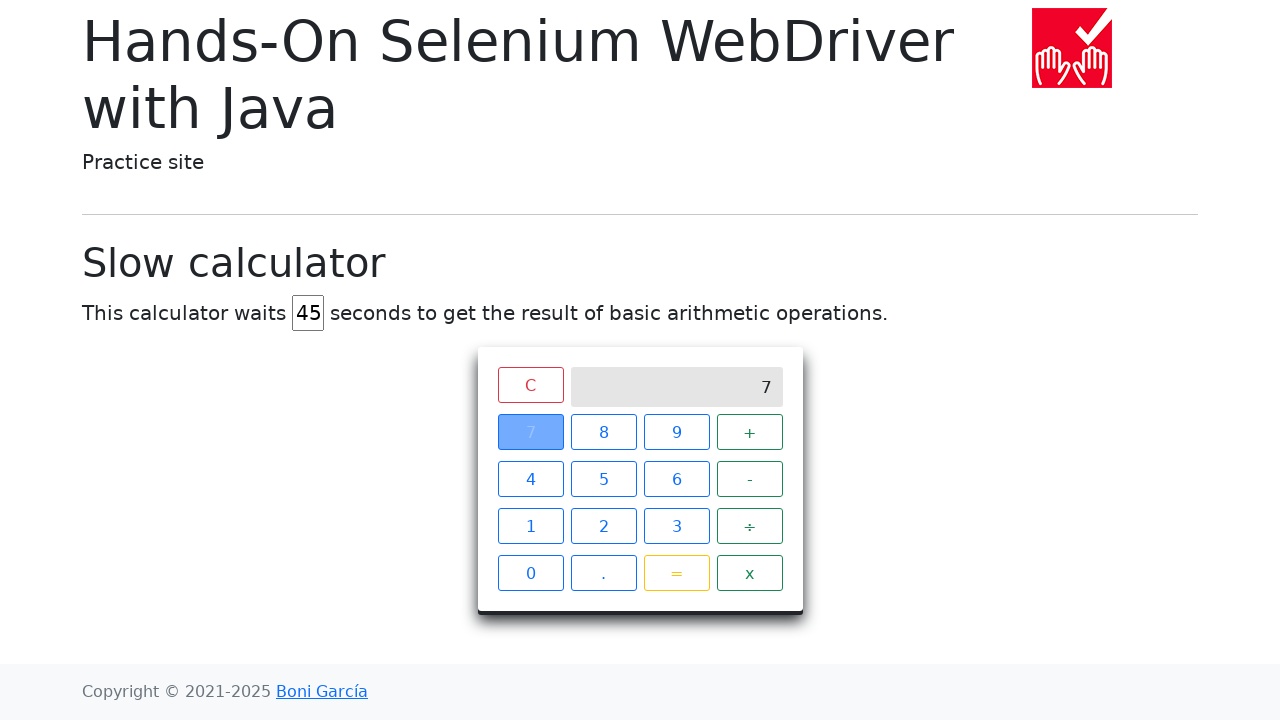

Clicked plus operator at (750, 432) on #calculator > div.keys > span:nth-child(4)
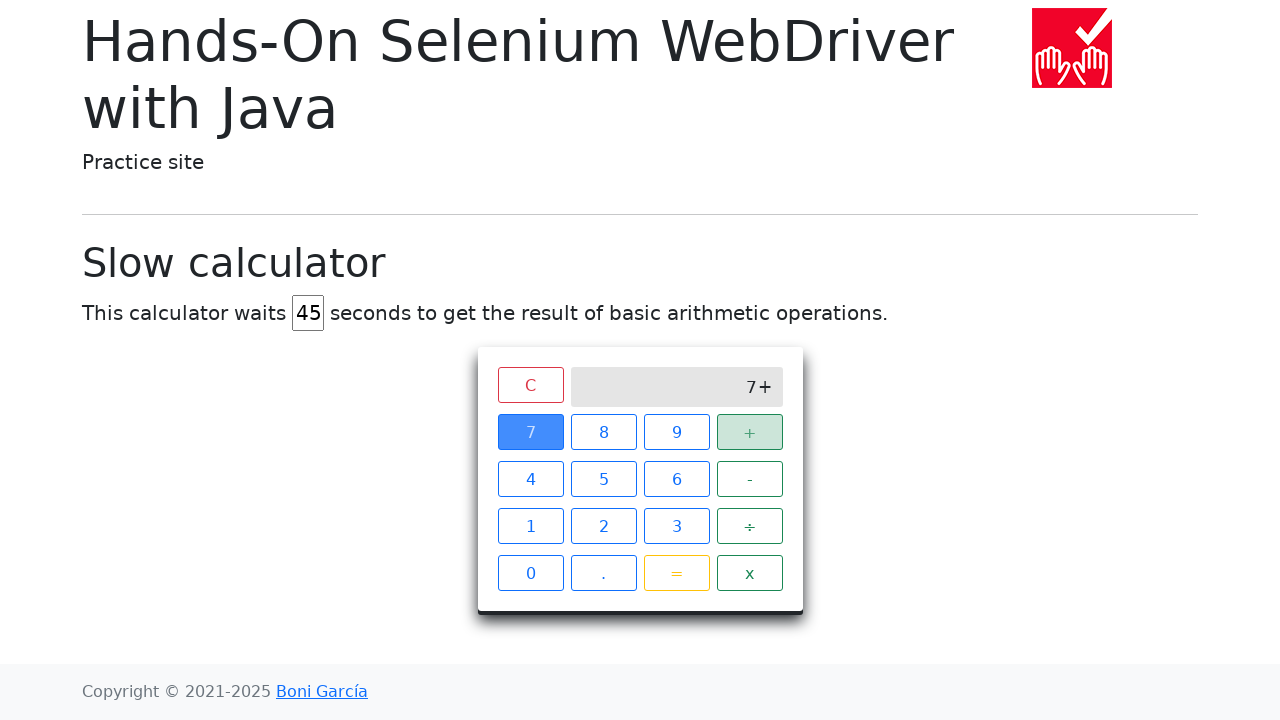

Clicked number 8 at (604, 432) on #calculator > div.keys > span:nth-child(2)
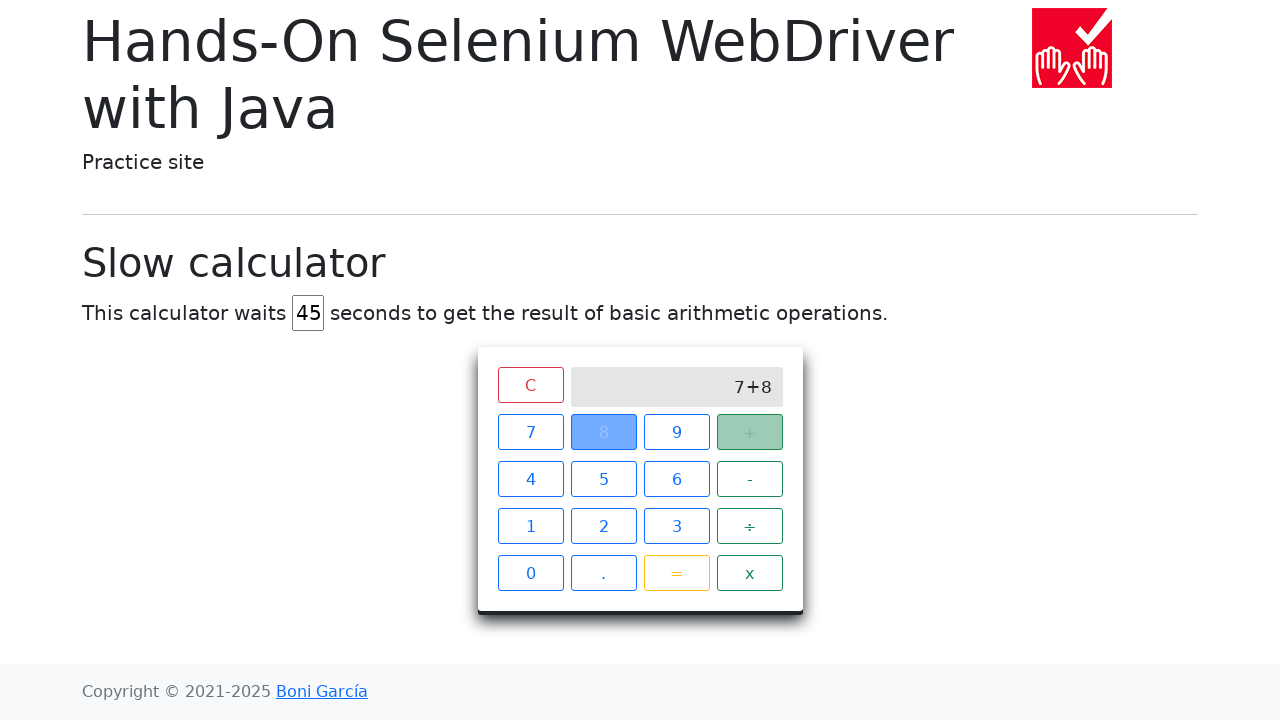

Clicked equals button to perform calculation at (676, 573) on #calculator > div.keys > span.btn.btn-outline-warning
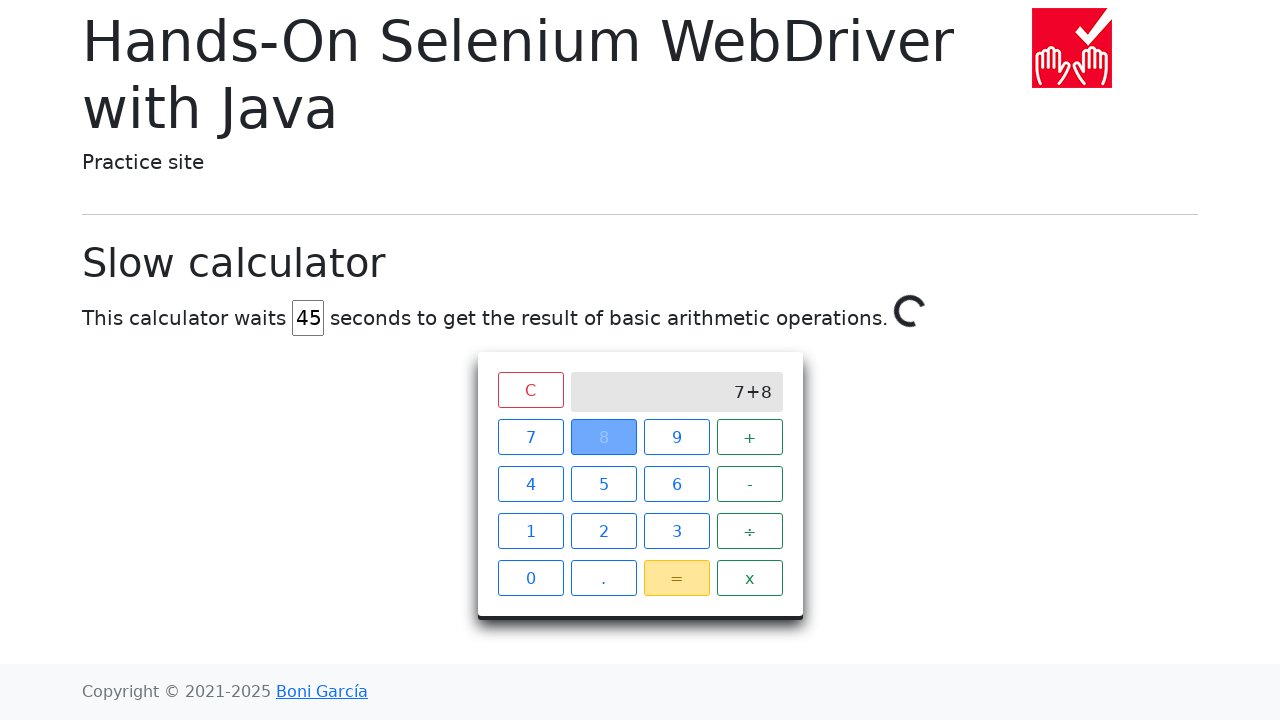

Verified calculation result equals 15
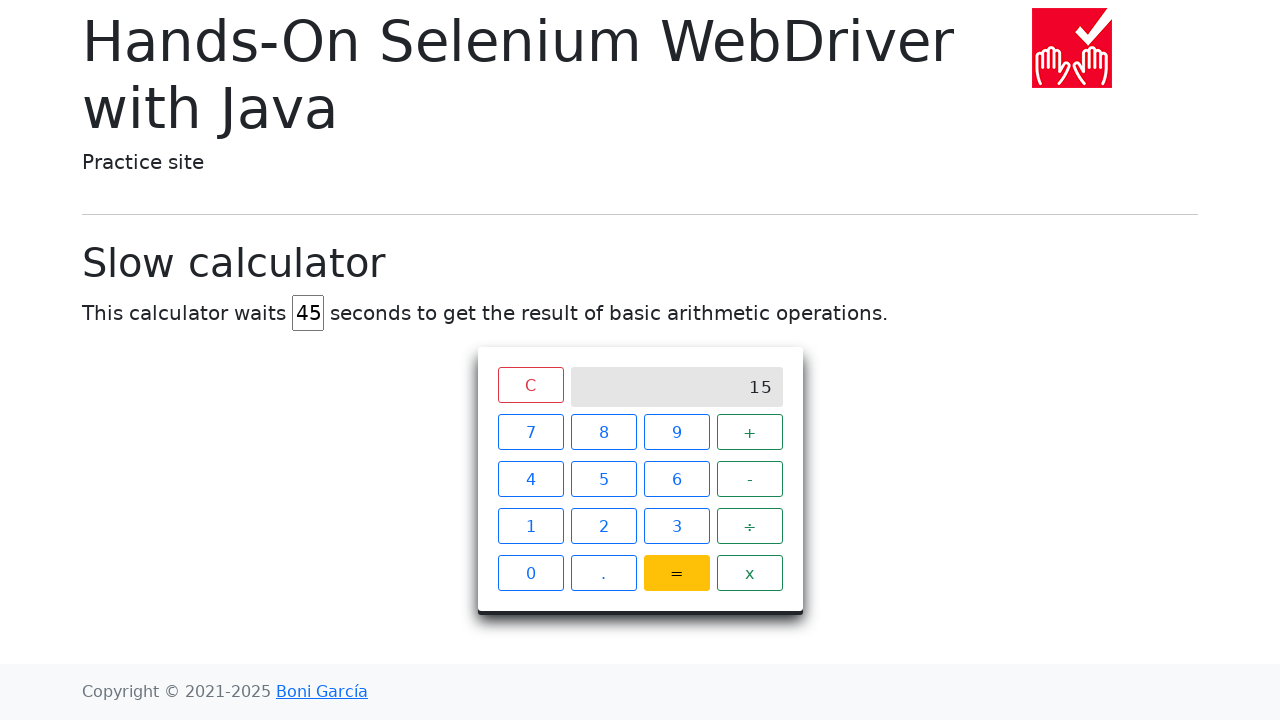

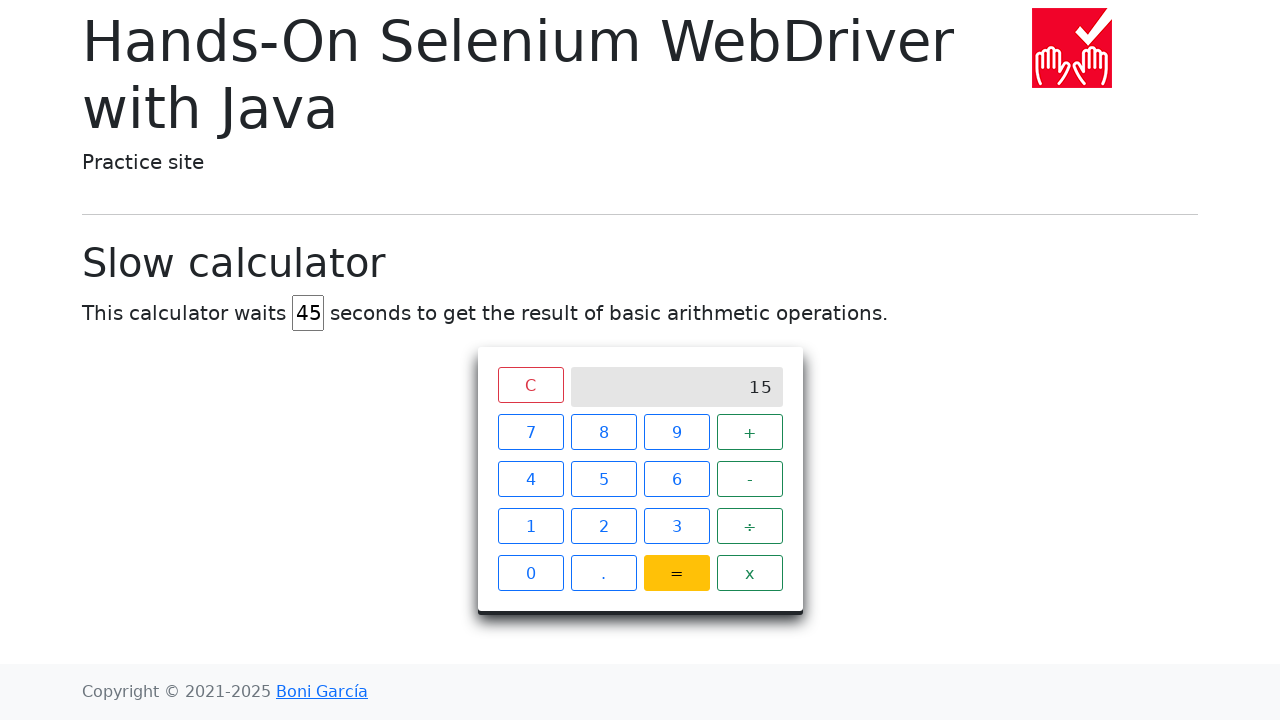